Tests that table columns are not auto-hidden when sorting is applied by verifying that a dynamically sorted column element still exists

Starting URL: https://proteomics3.ucsd.edu/ProteoSAFe/result.jsp?task=4236c43b0d3a476a8e7f72aa00707e4b&view=view_differential#%7B%22table_sort_history%22%3A%22_dyn_%23adj.pvalue_asc%22%7D&test=true

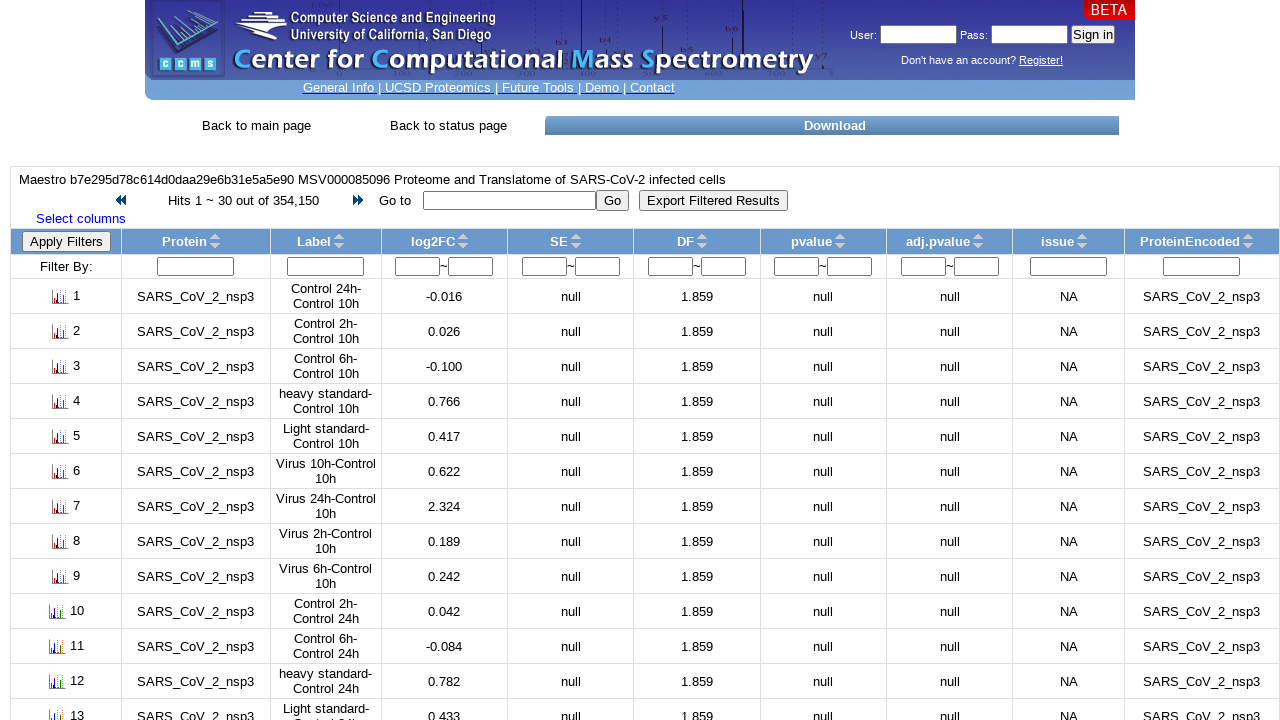

Waited 5 seconds for page to load
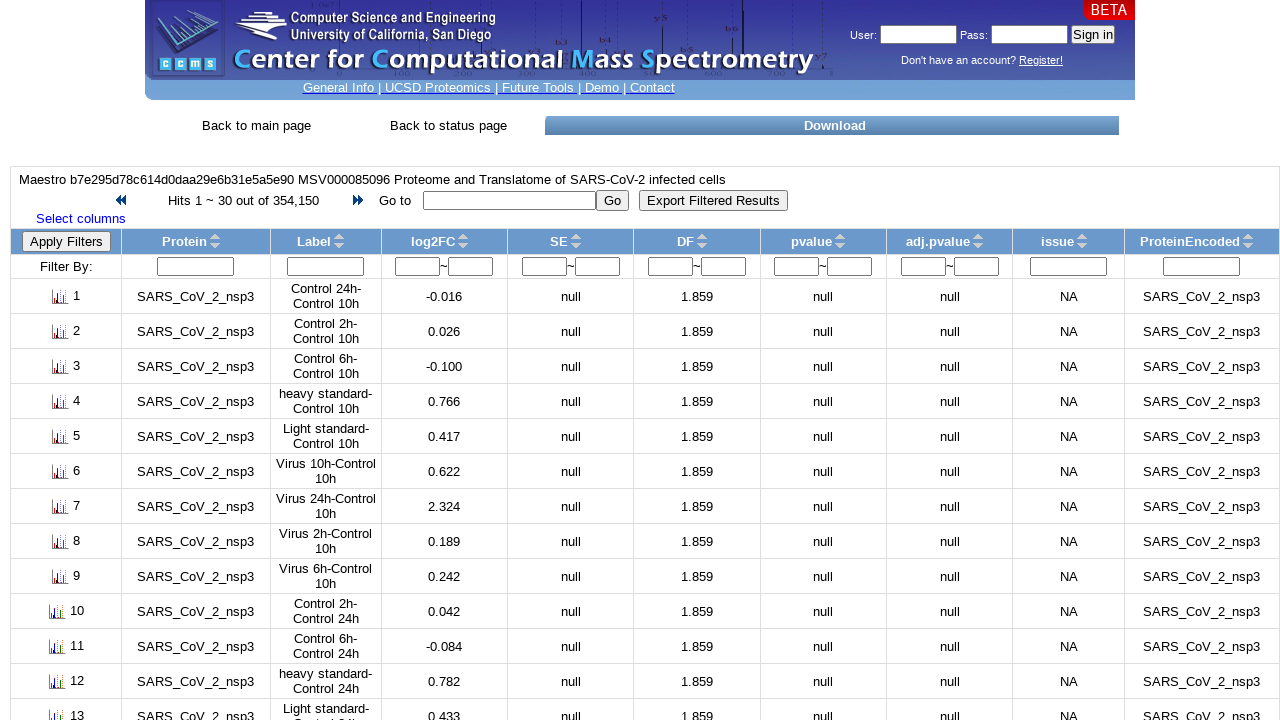

Verified dynamically sorted column element exists and is not auto-hidden
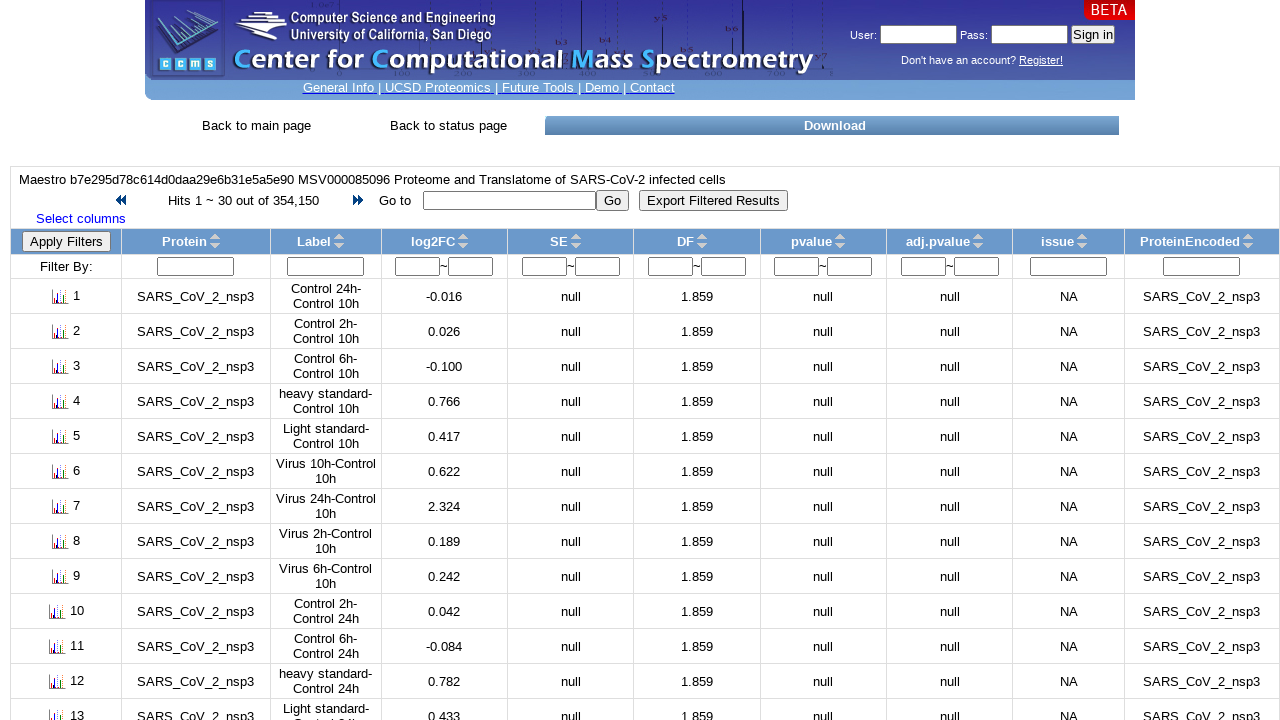

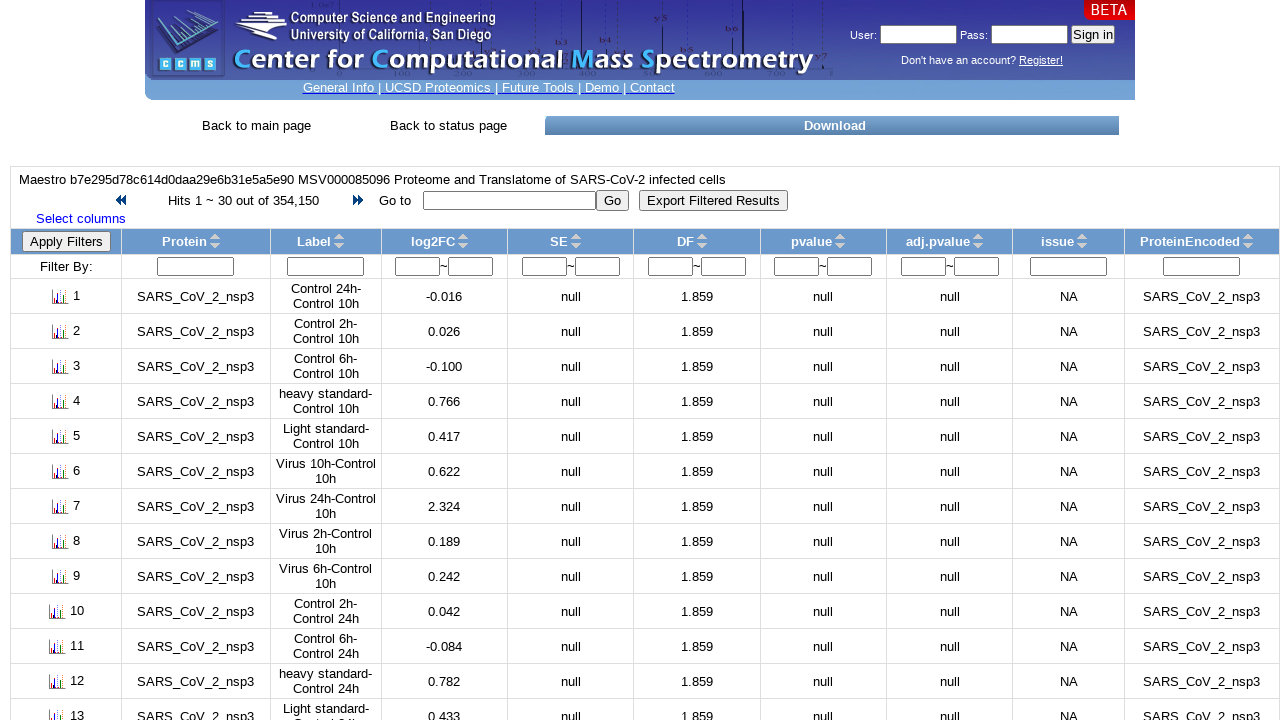